Navigates to W3Schools HTML tables page and waits for the "Previous" navigation link to become visible

Starting URL: https://www.w3schools.com/html/html_tables.asp

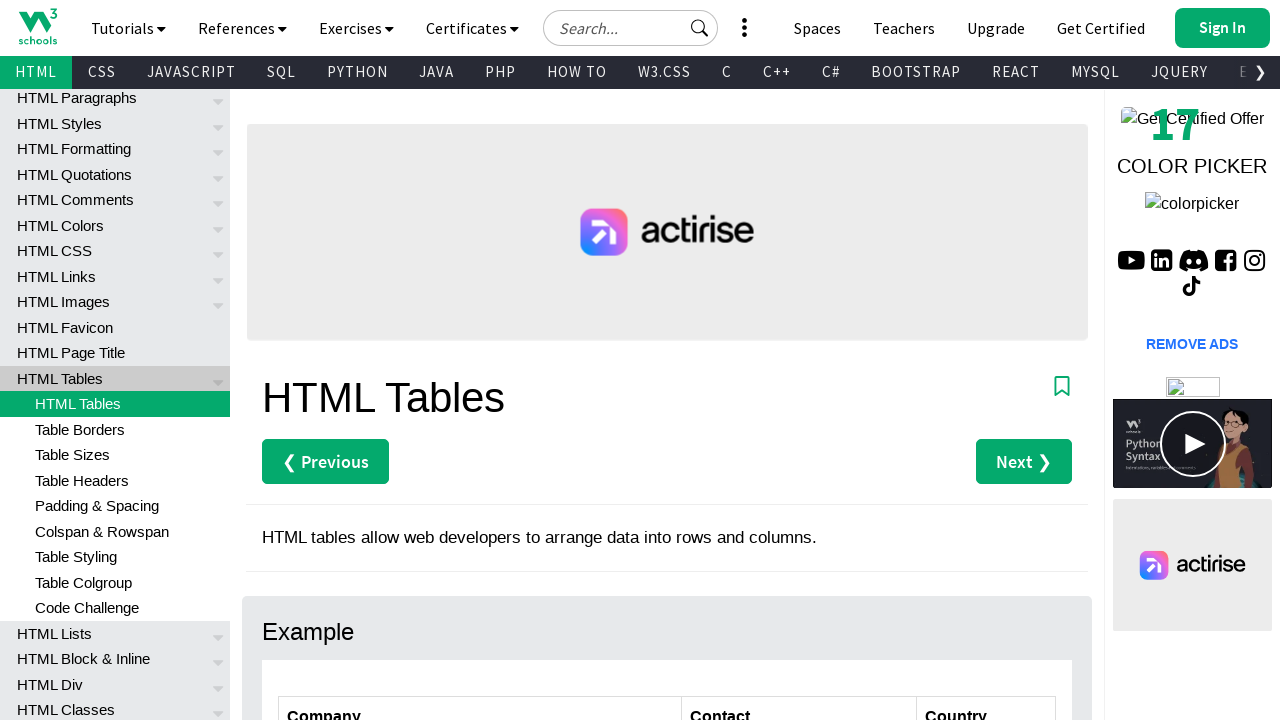

Navigated to W3Schools HTML tables page
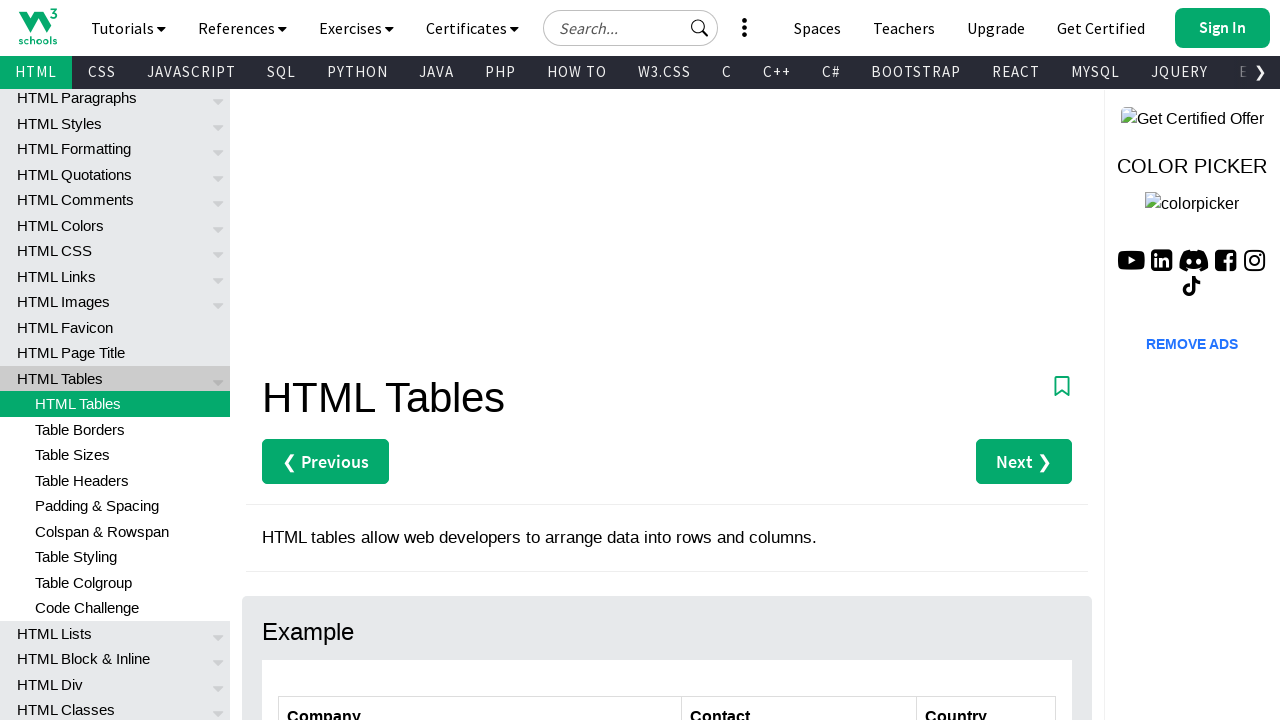

Waited for 'Previous' navigation link to become visible
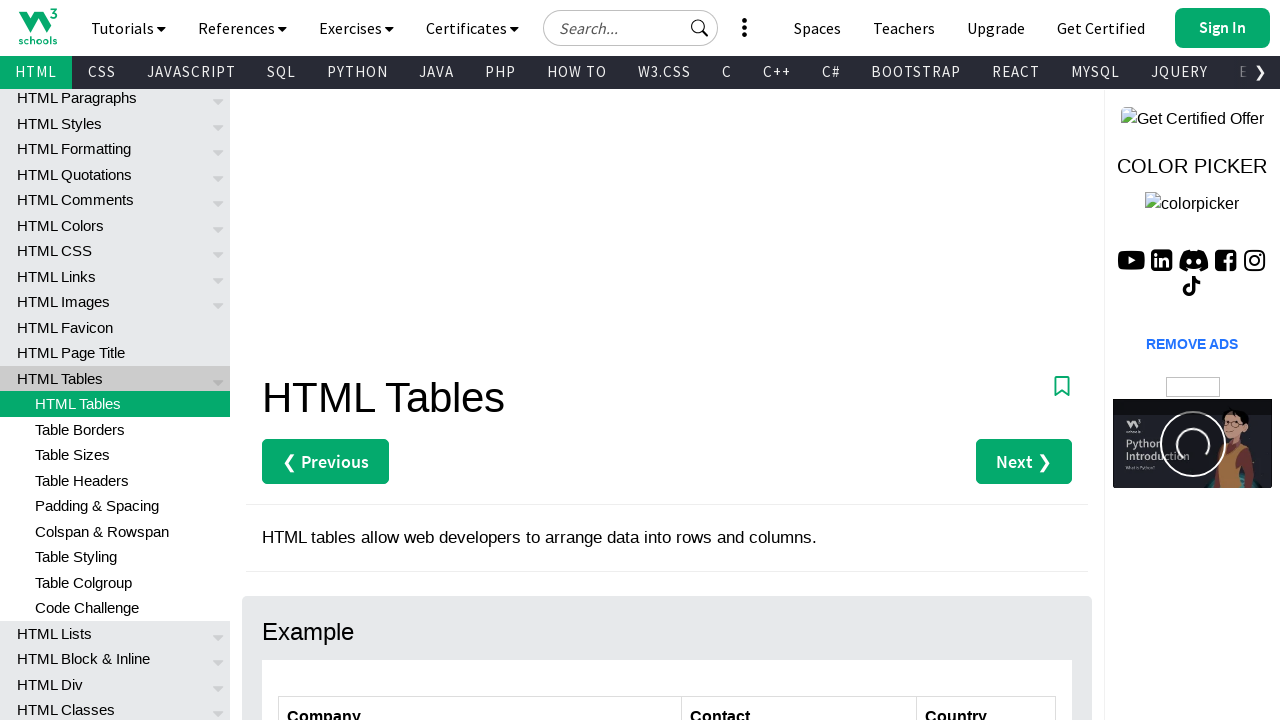

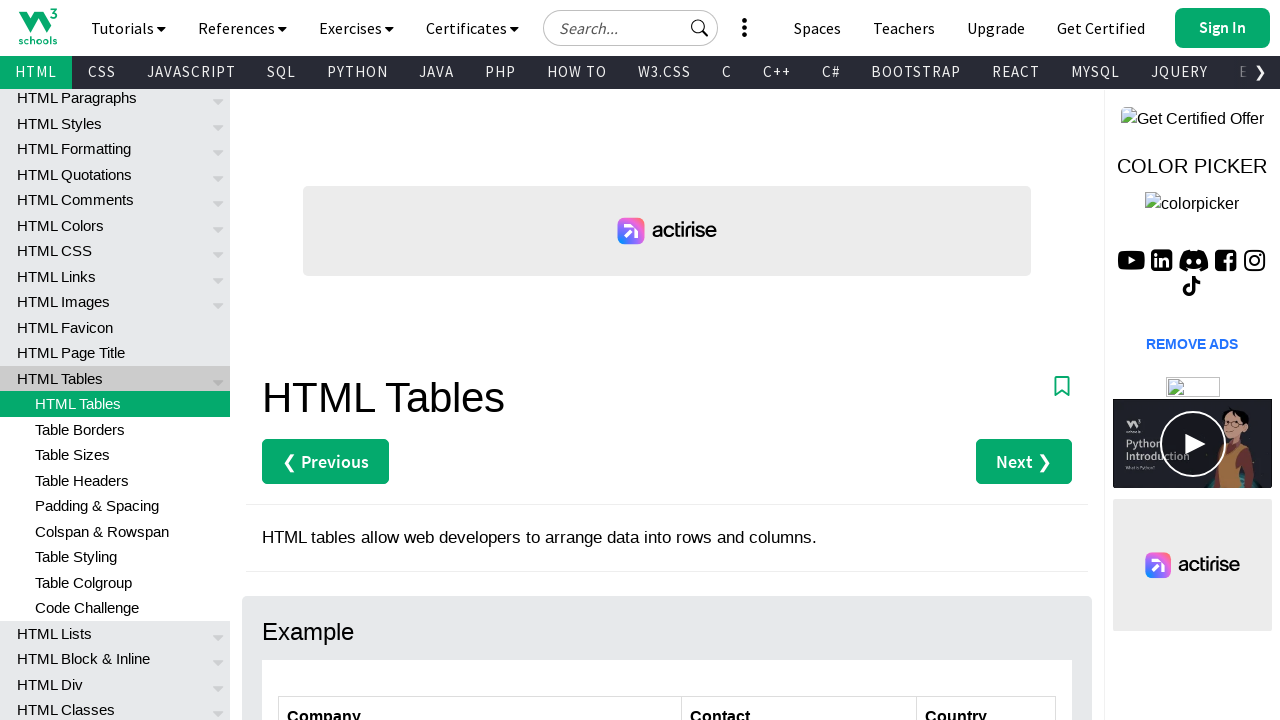